Tests navigation to the AT Site page and verifies the site description is displayed

Starting URL: https://practice.automationtesting.in/

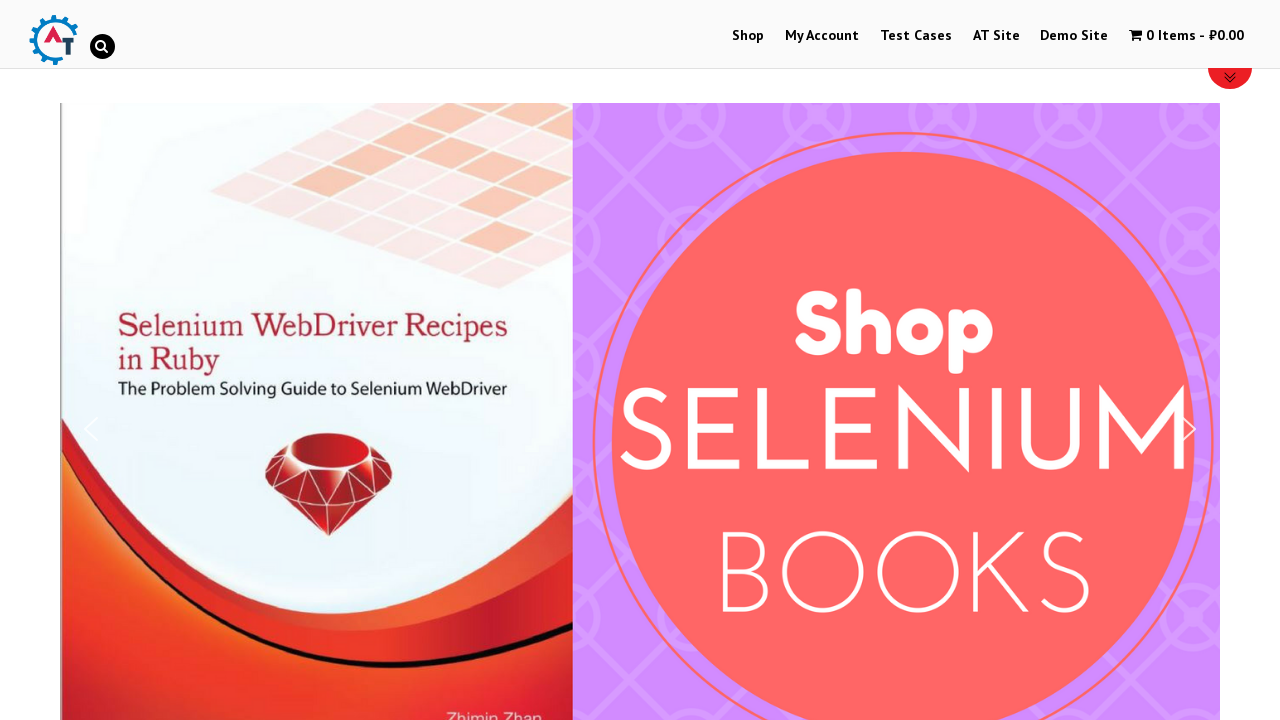

Clicked on AT Site menu link at (996, 36) on #menu-item-244 > a
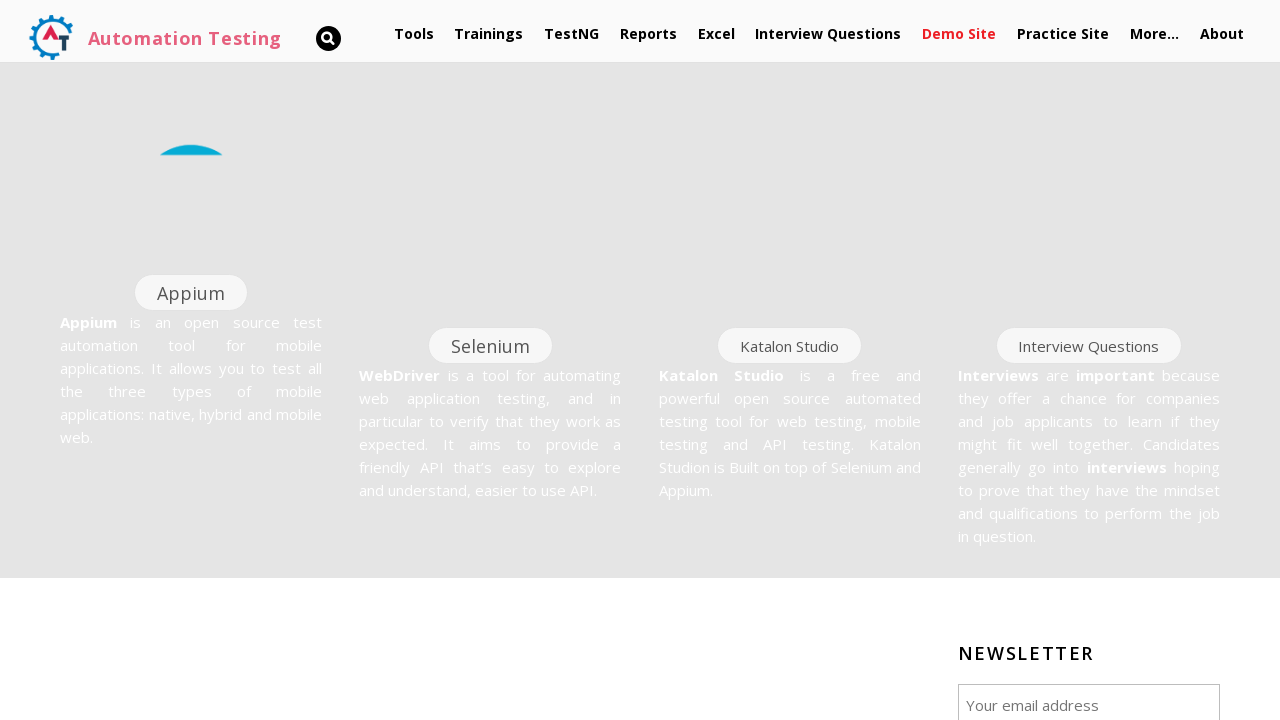

Site description loaded and is visible
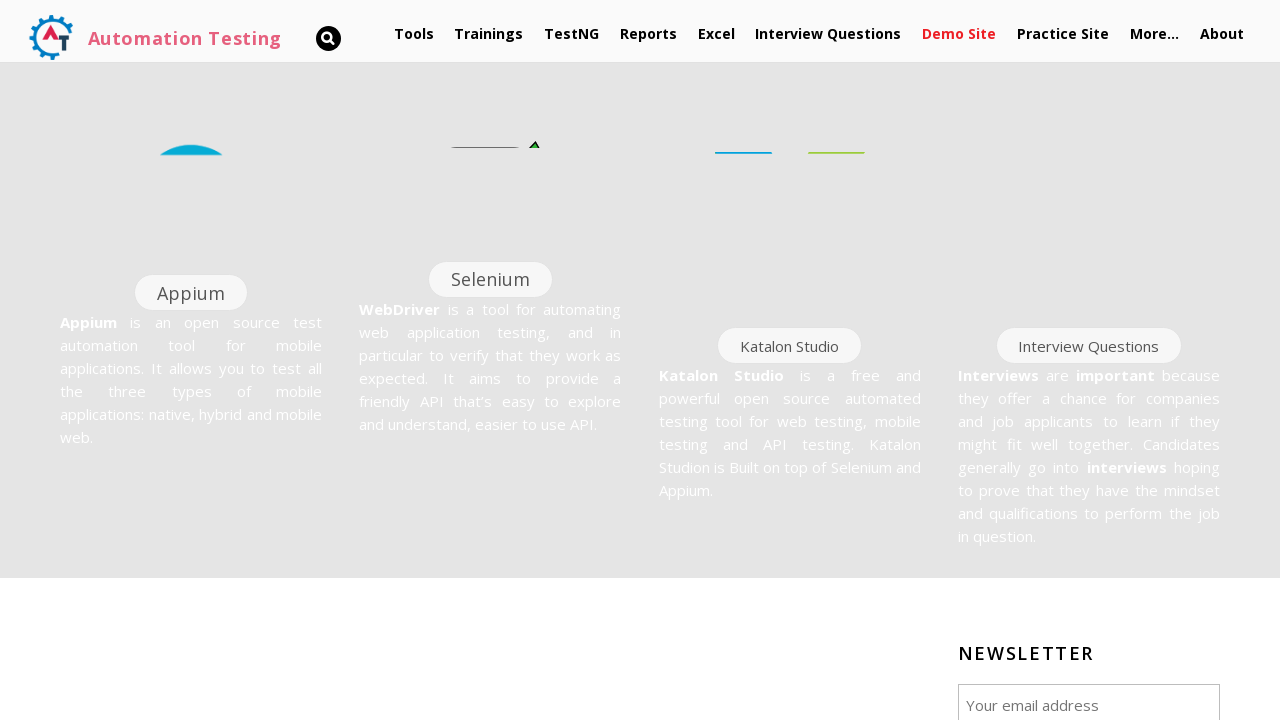

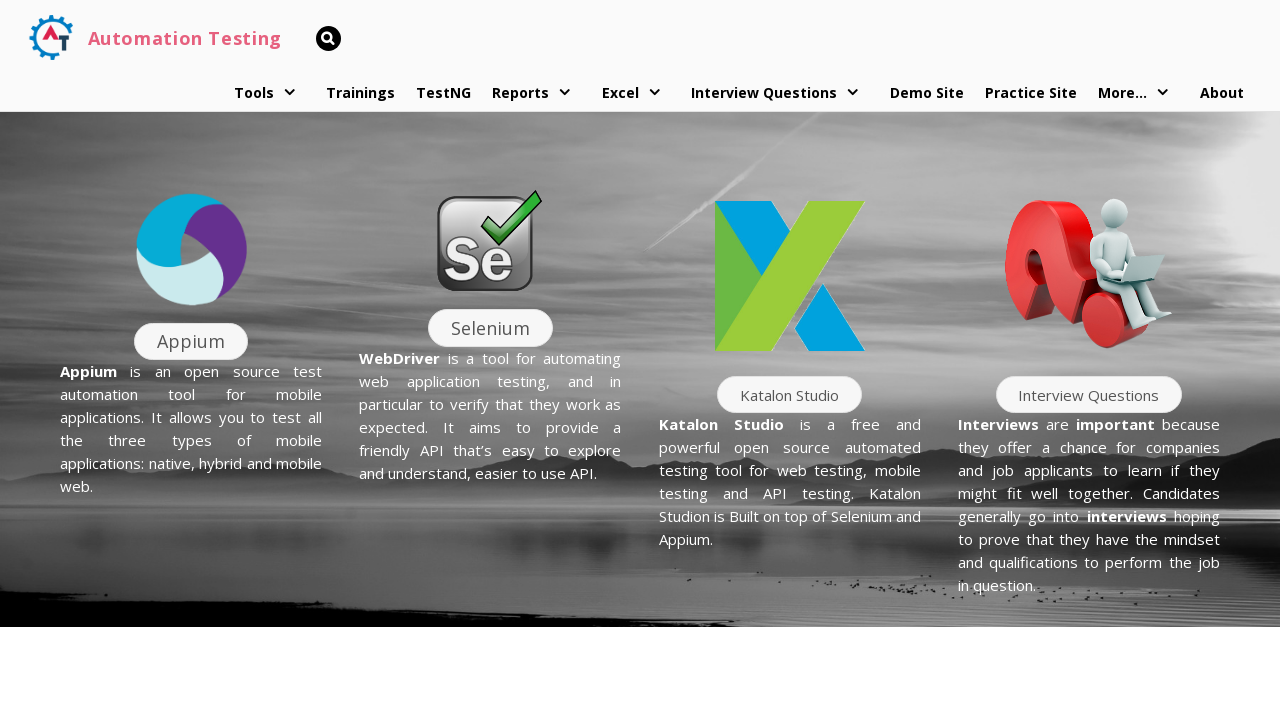